Tests a registration form by filling in first name, last name, and email fields, then submitting the form and verifying the success message.

Starting URL: http://suninjuly.github.io/registration1.html

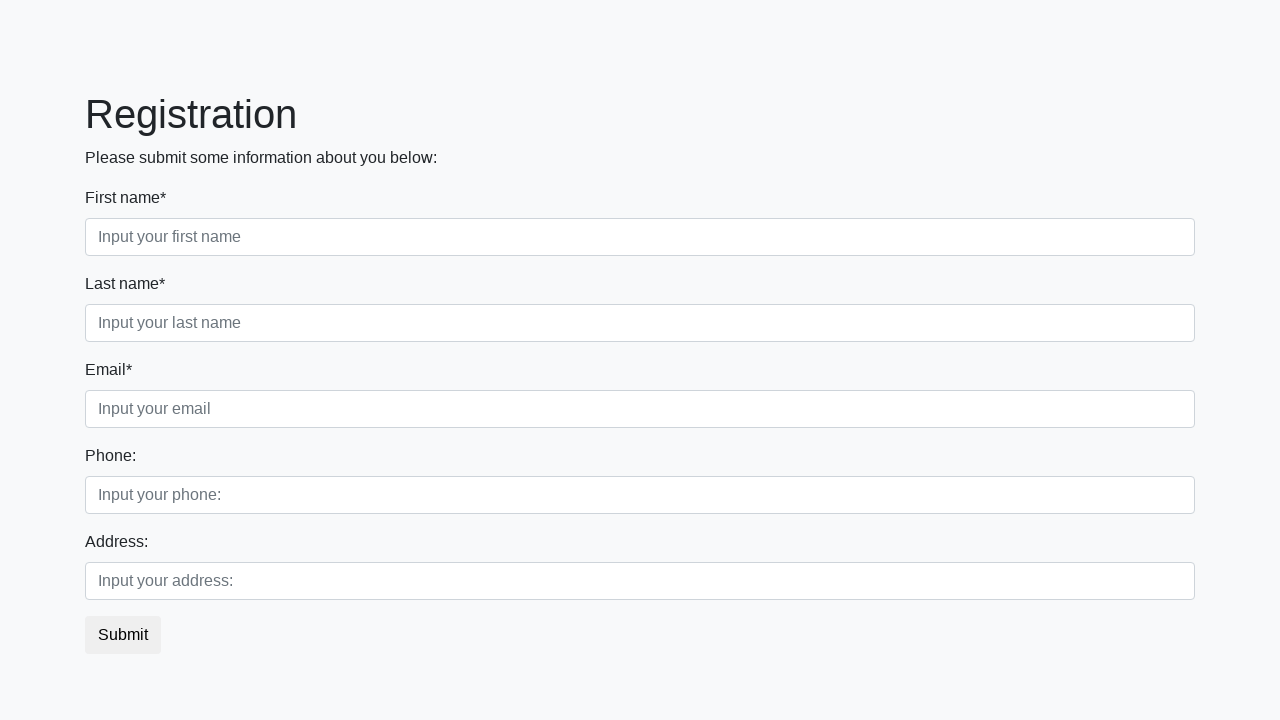

Filled first name field with 'Alexei' on .first_block .first
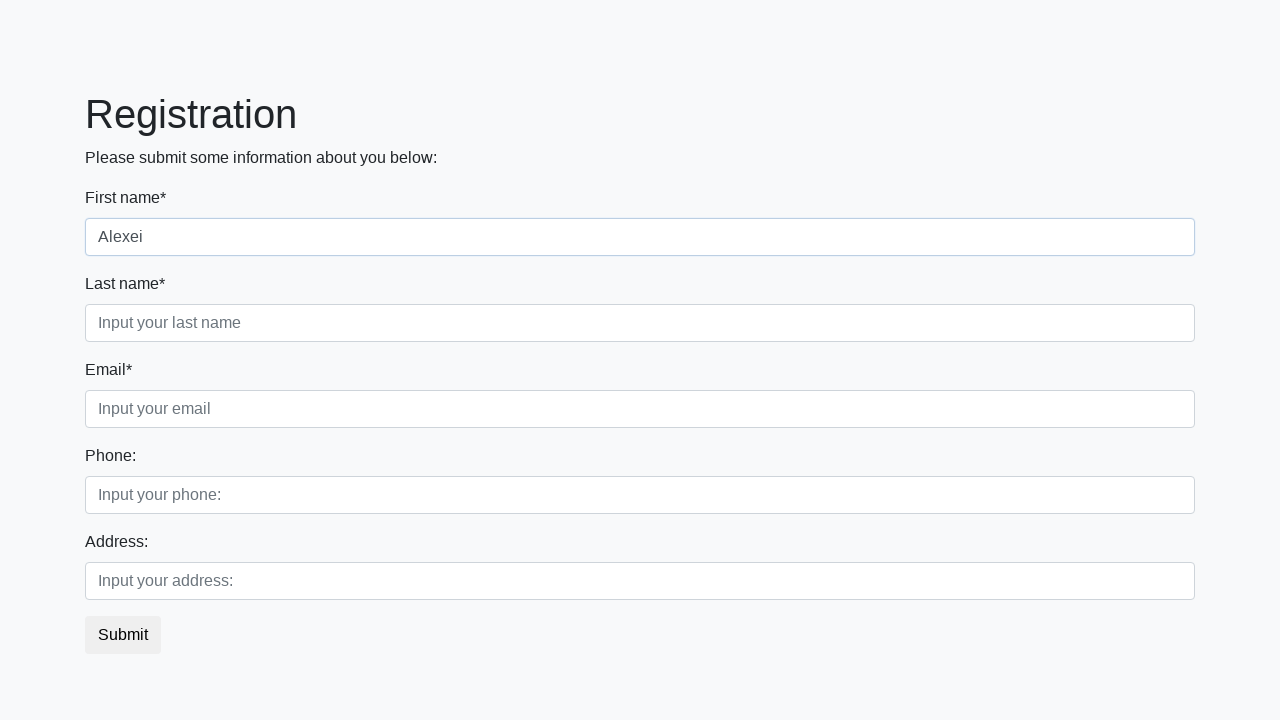

Filled last name field with 'Smirnov' on .first_block .second
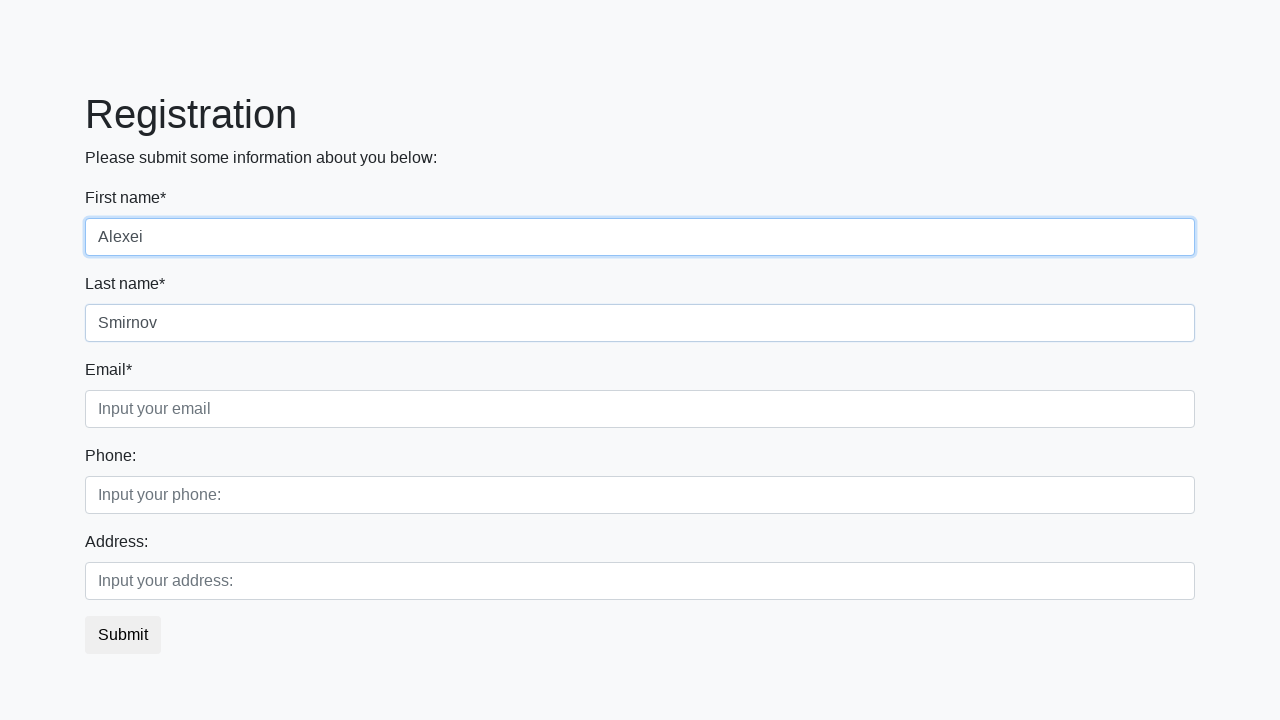

Filled email field with 'alexei.smirnov@test.org' on .first_block .third
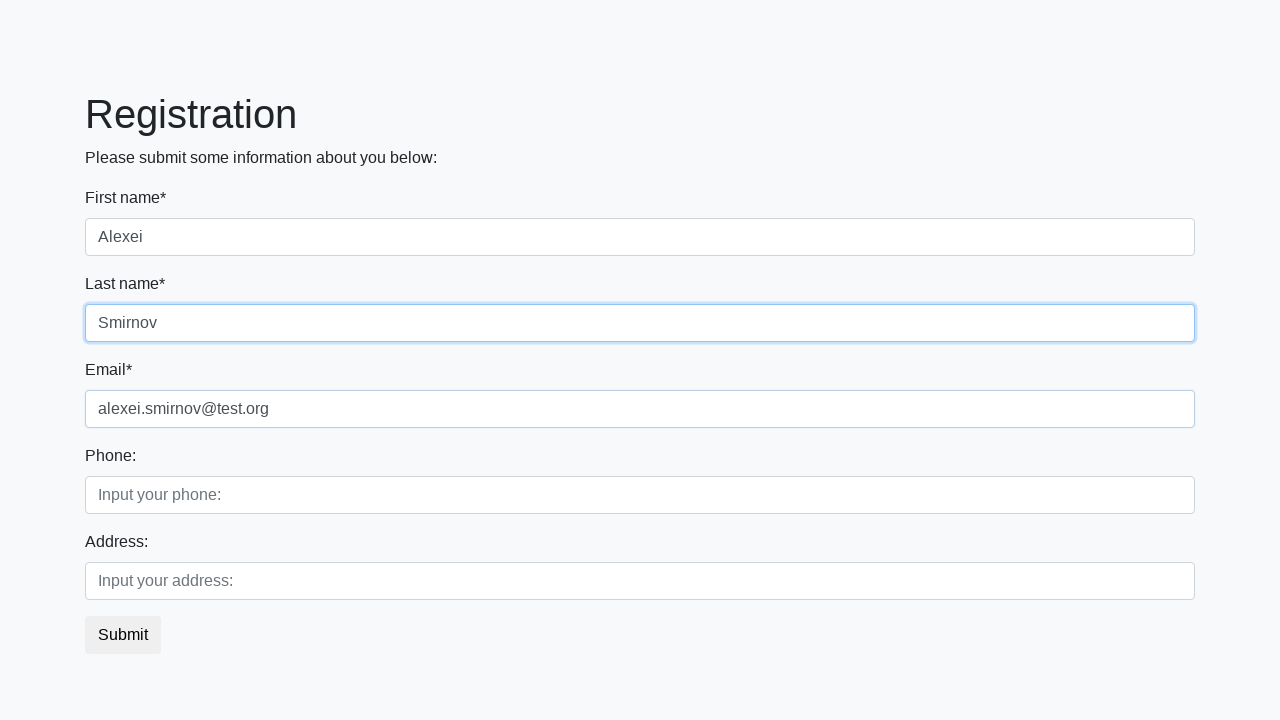

Clicked submit button to register at (123, 635) on button.btn
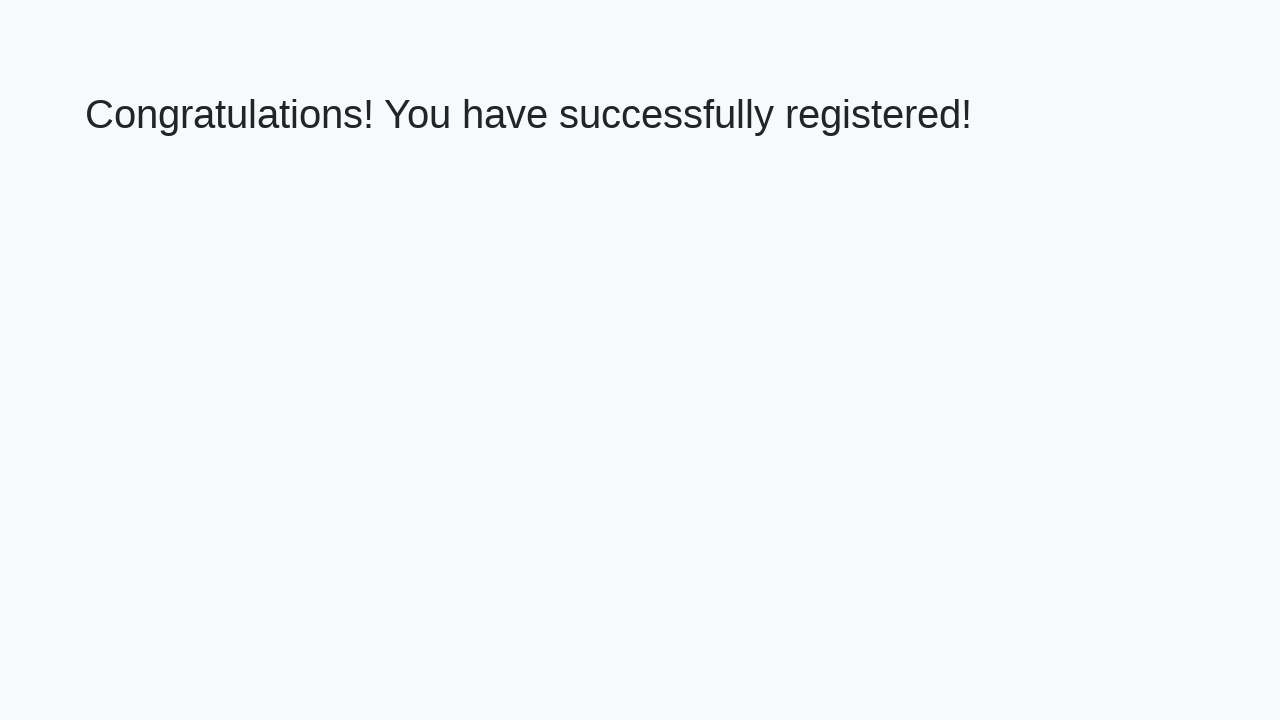

Success page loaded with h1 heading
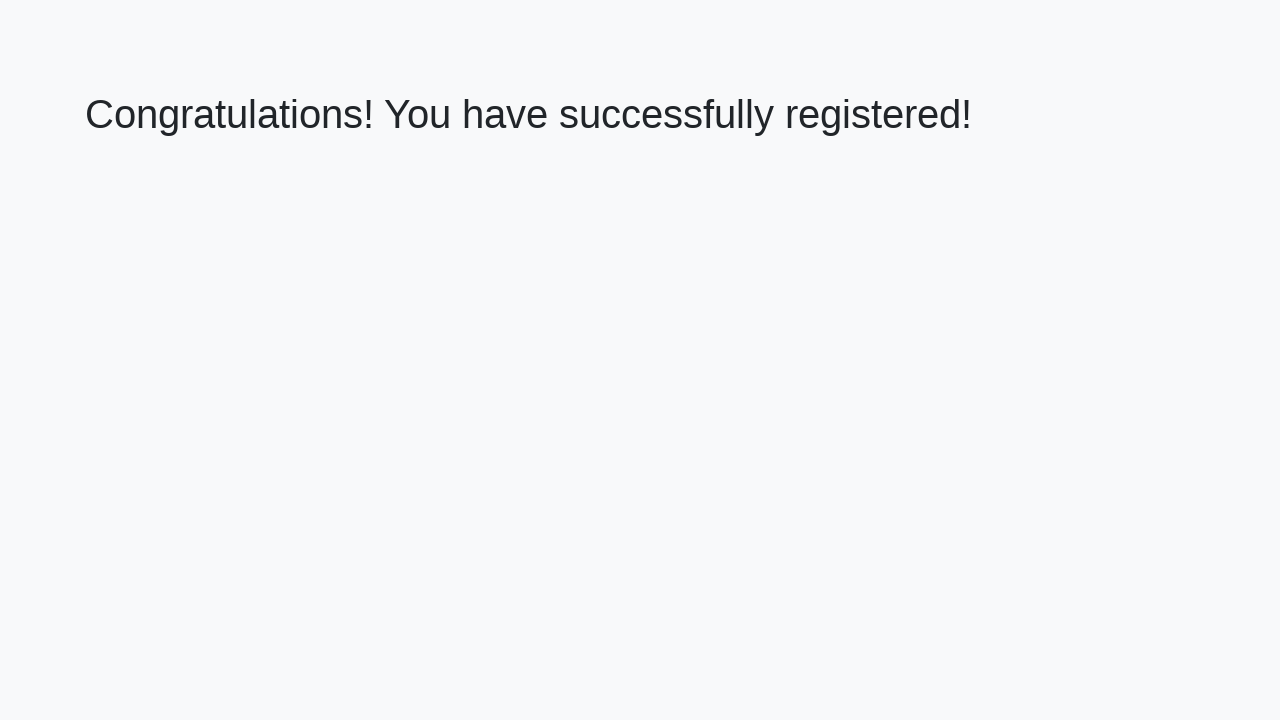

Retrieved success message: 'Congratulations! You have successfully registered!'
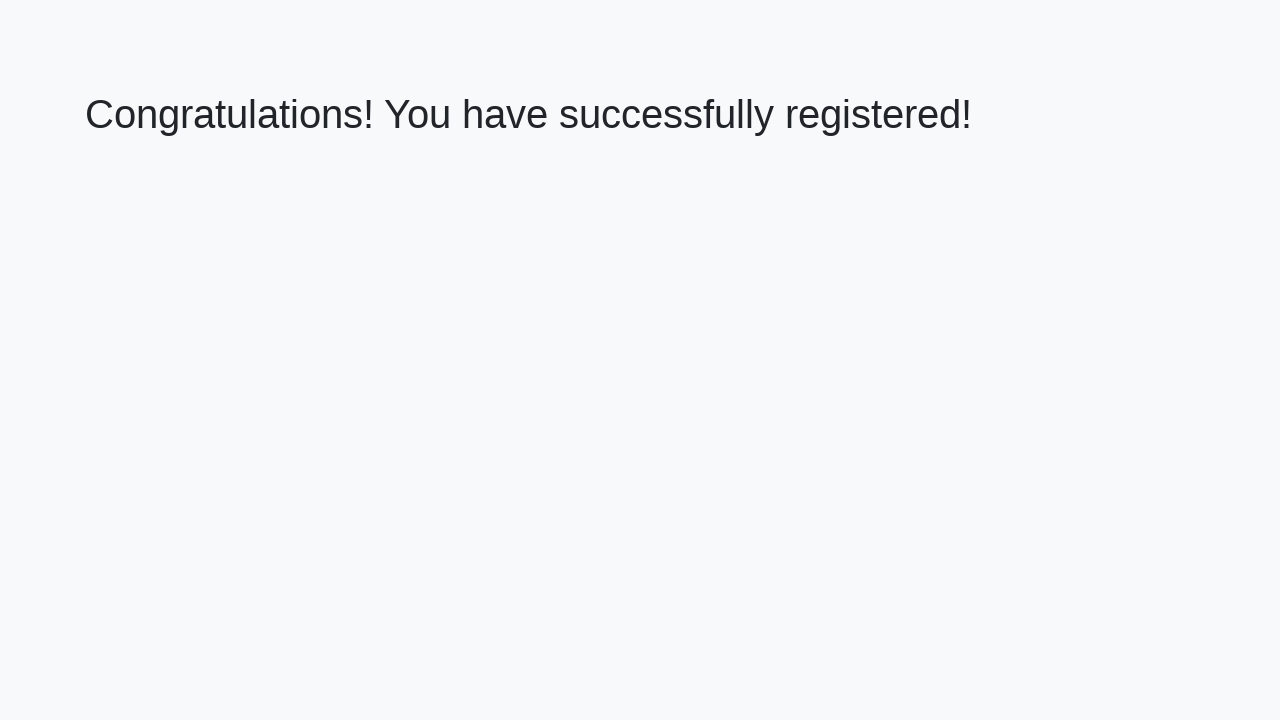

Verified success message matches expected text
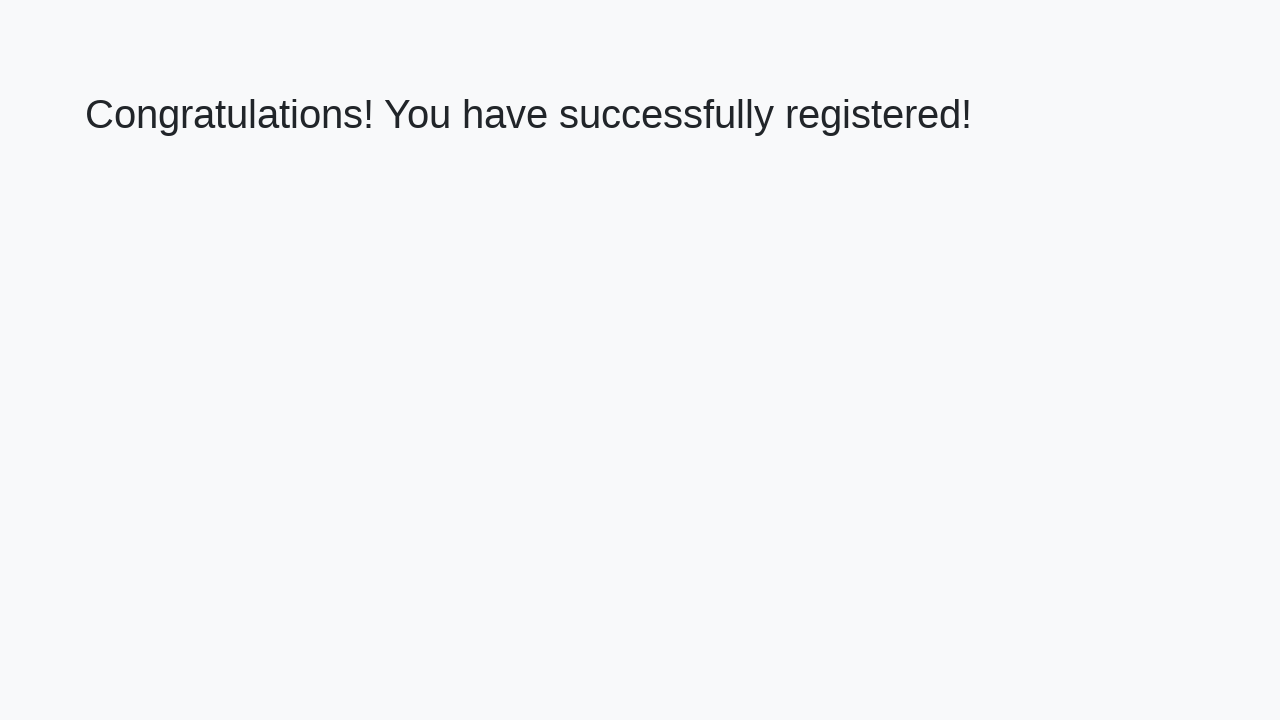

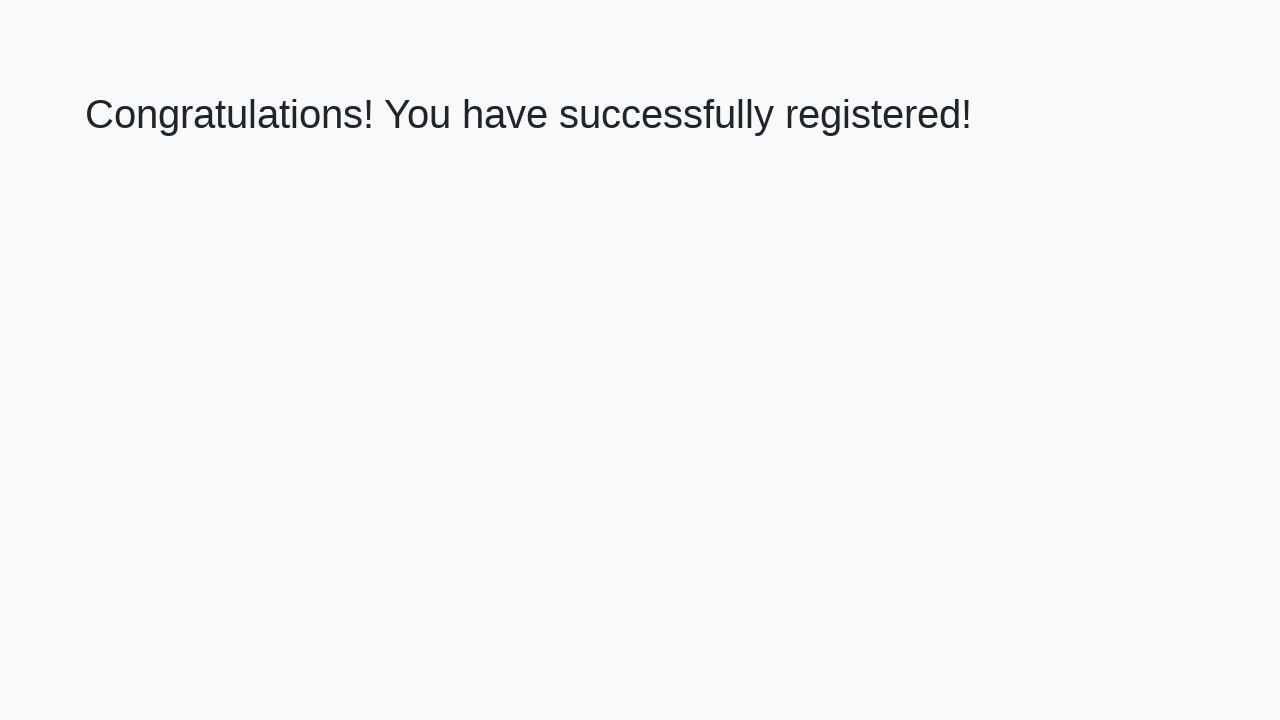